Tests login form validation by submitting empty credentials and verifying error message appears

Starting URL: https://the-internet.herokuapp.com/

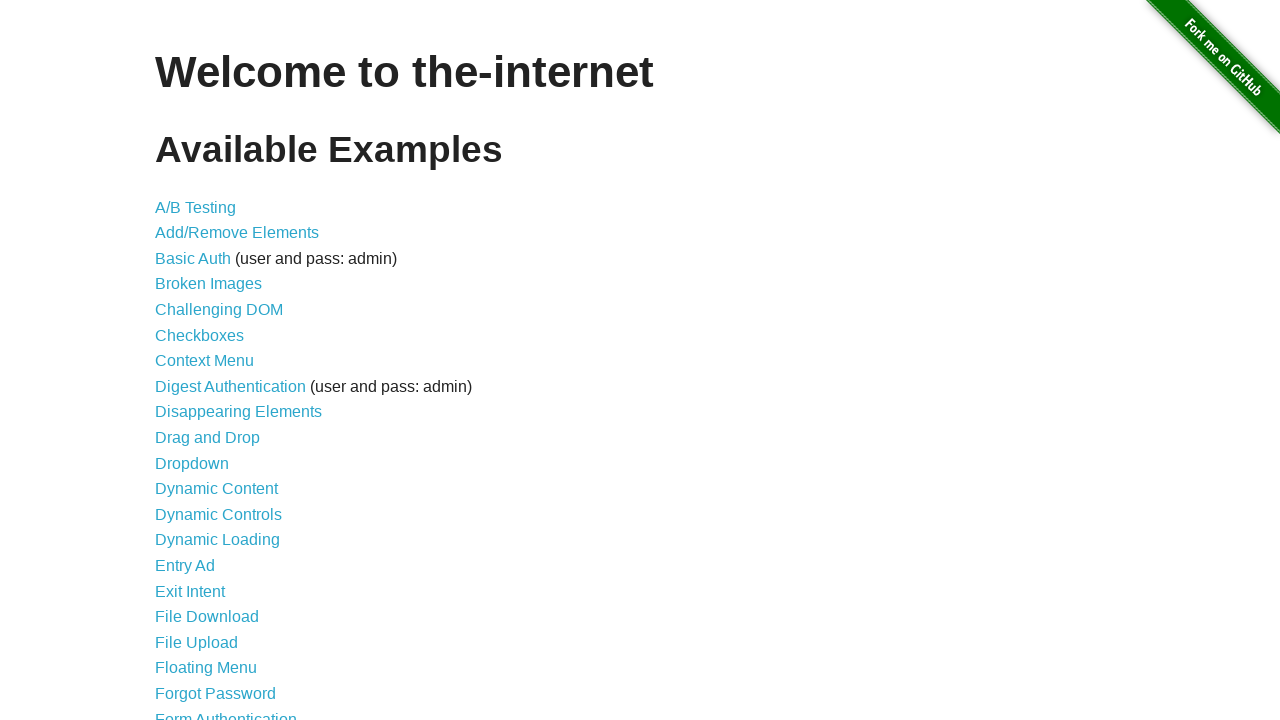

Clicked on Form Authentication link at (226, 712) on xpath=//a[contains(@href, "/login")]
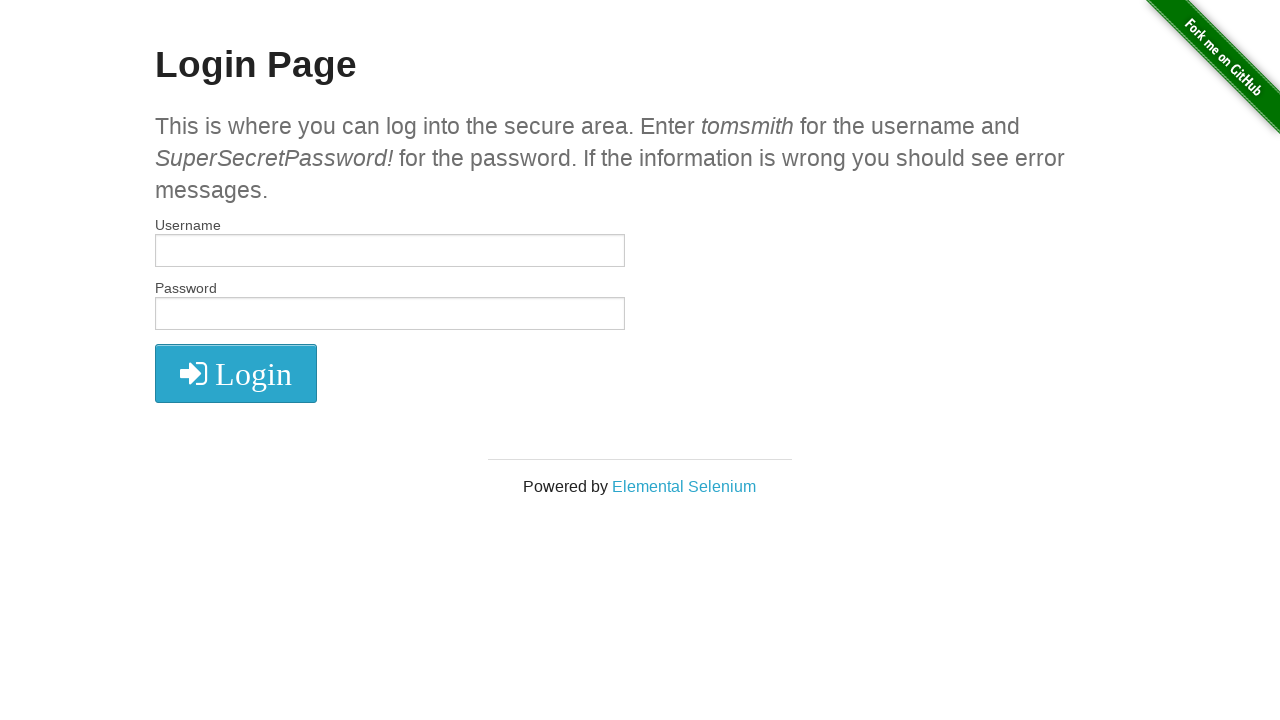

Clicked login button without entering credentials at (236, 373) on xpath=//button[@type="submit"]
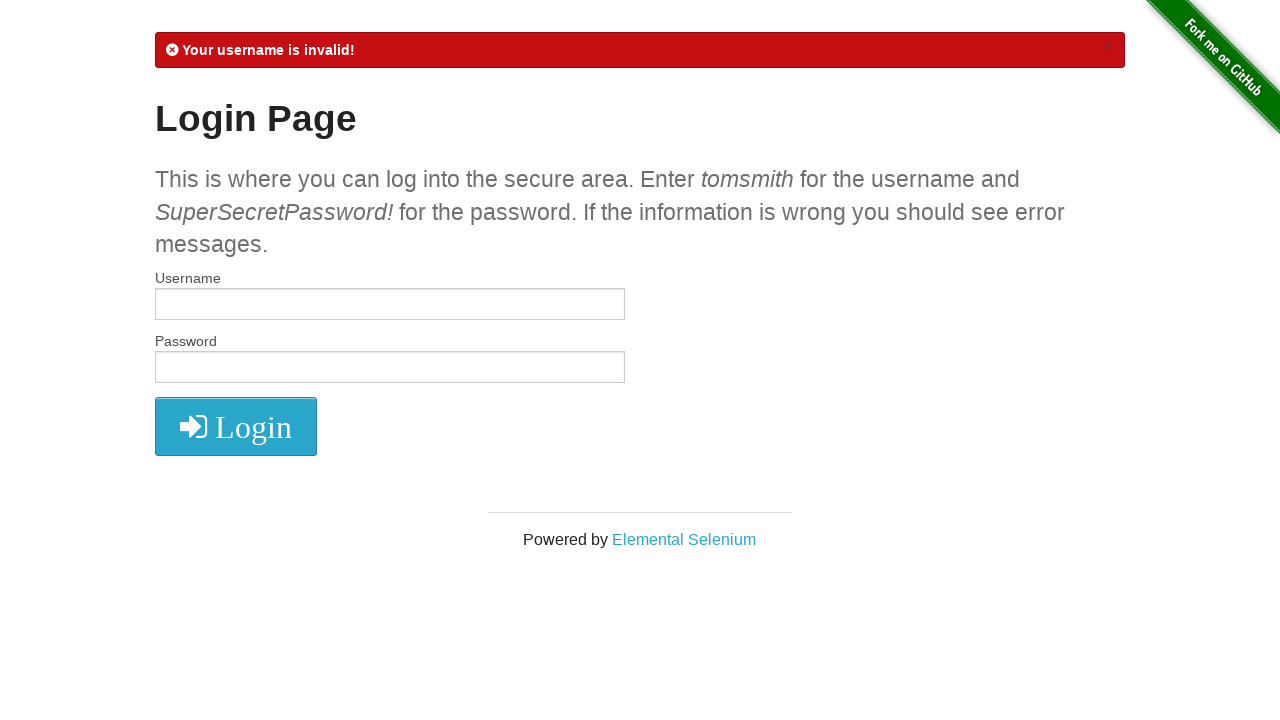

Located error message element
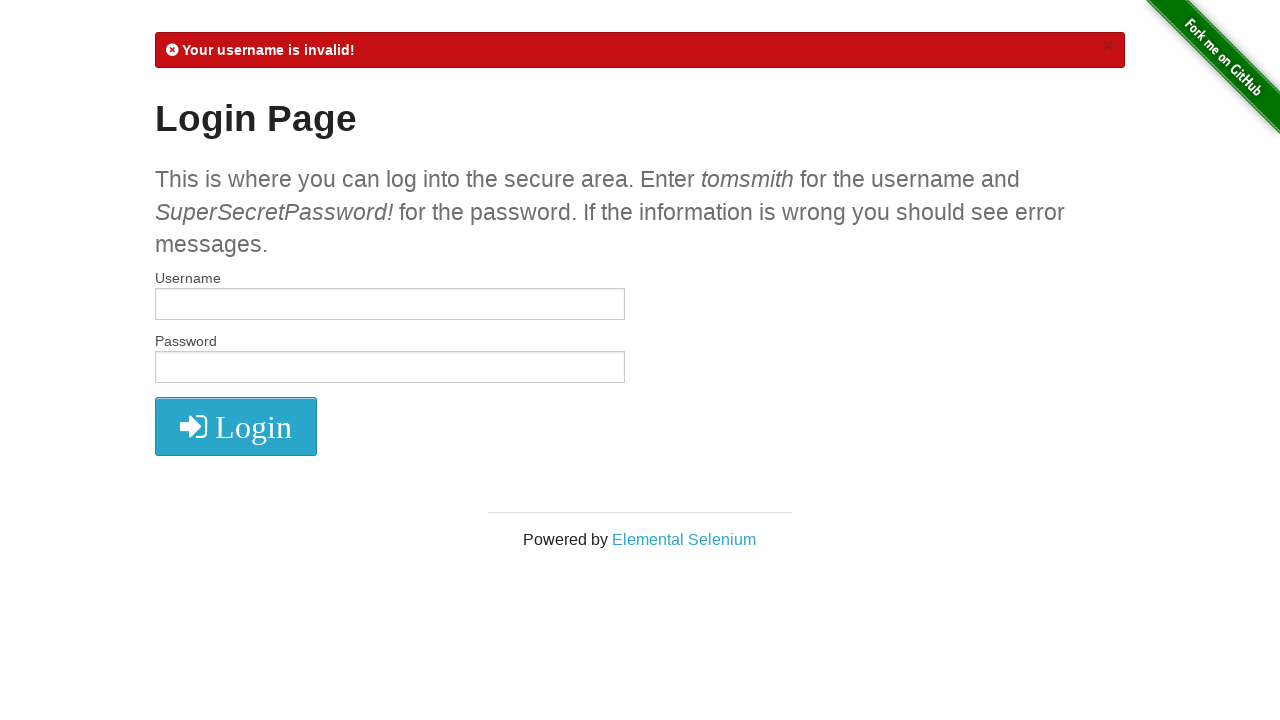

Verified error message is visible - validation passed
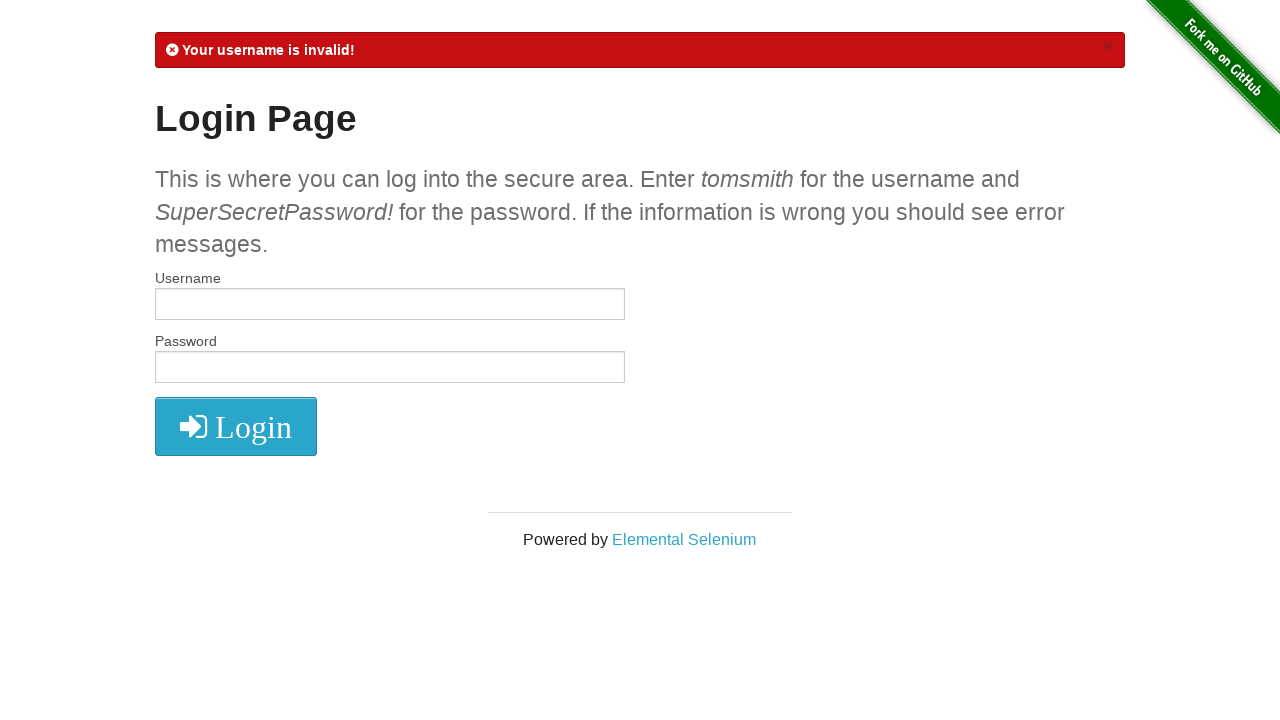

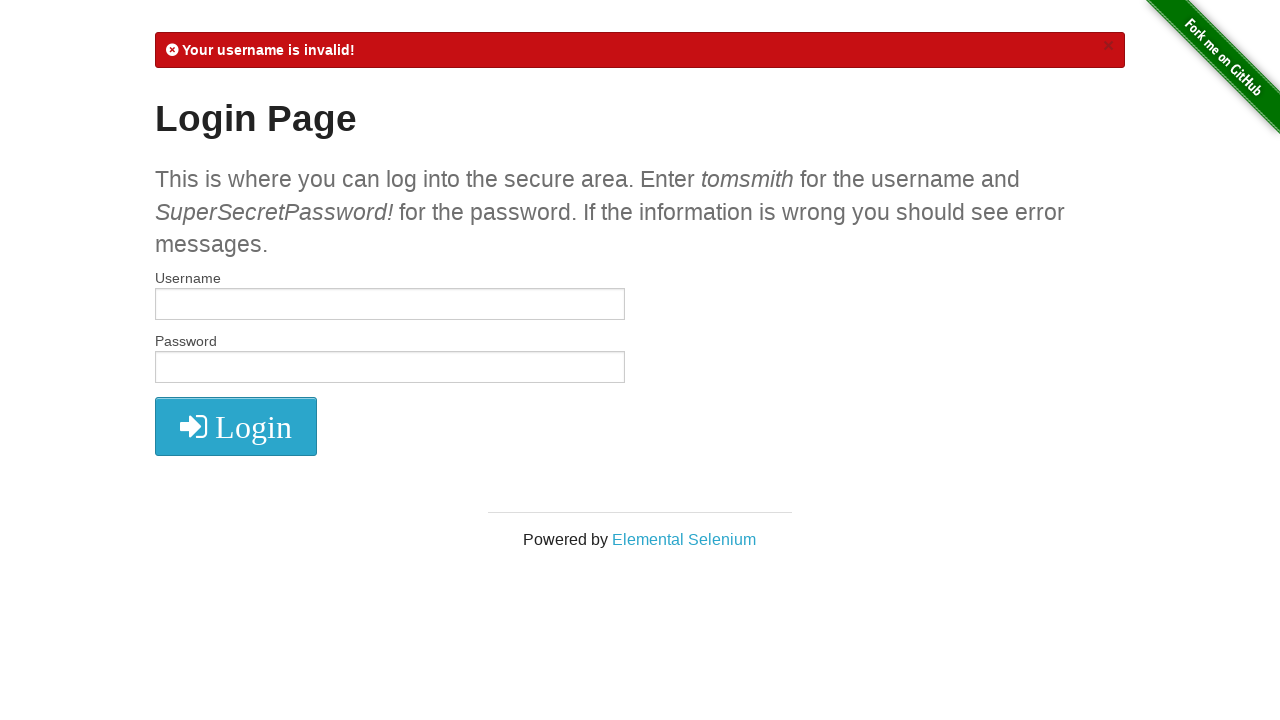